Navigates to the Time and Date world clock page and verifies that the world clock table with city time information is displayed

Starting URL: http://www.timeanddate.com/worldclock/

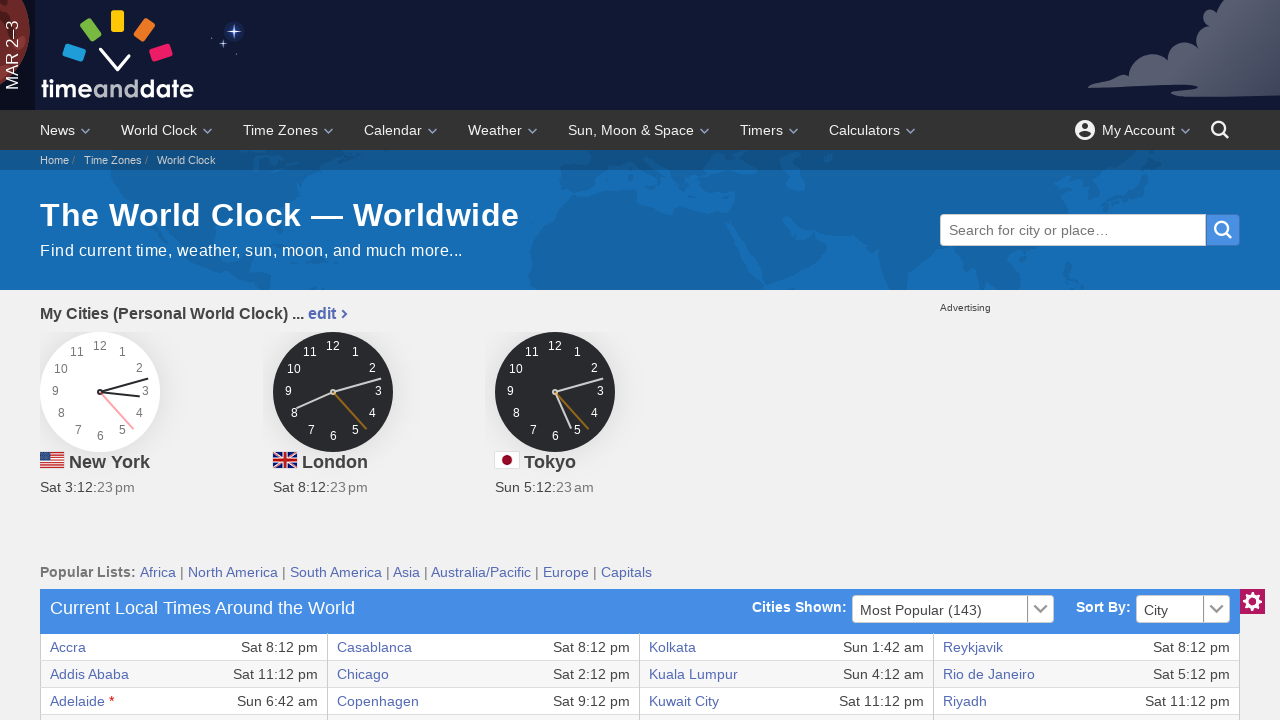

World clock table loaded - table body rows are visible
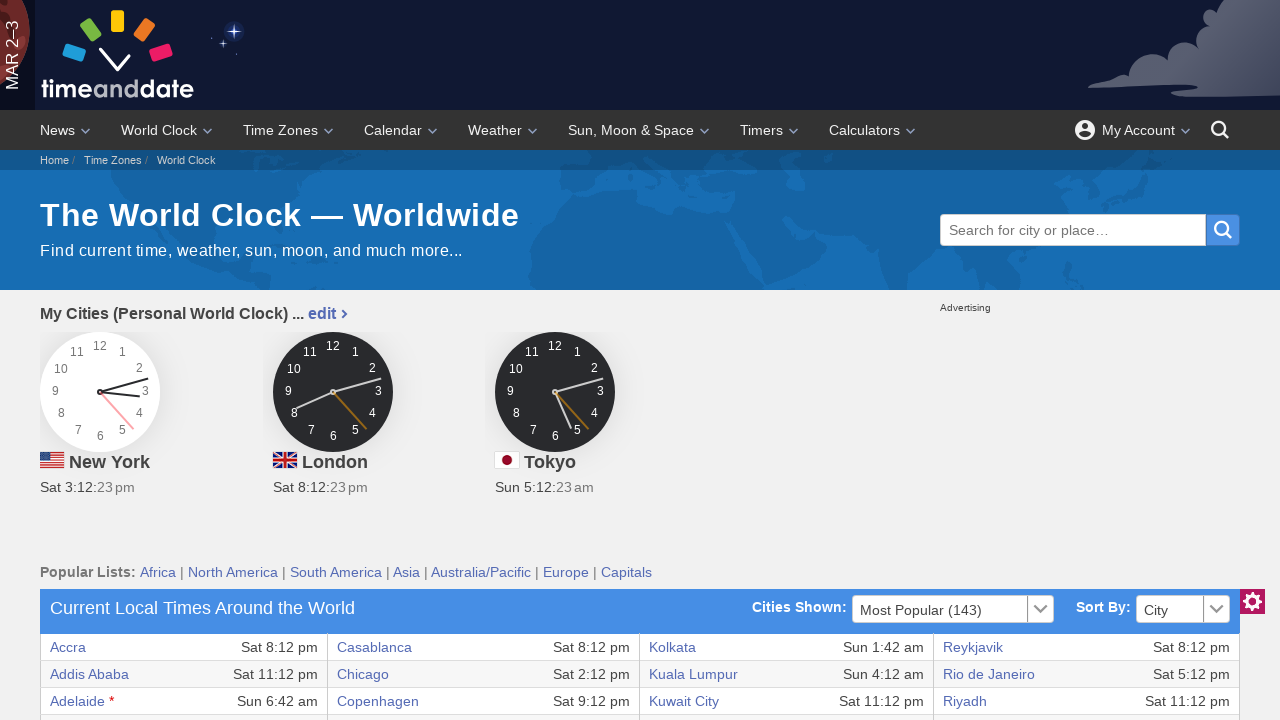

Verified first table row exists in world clock table
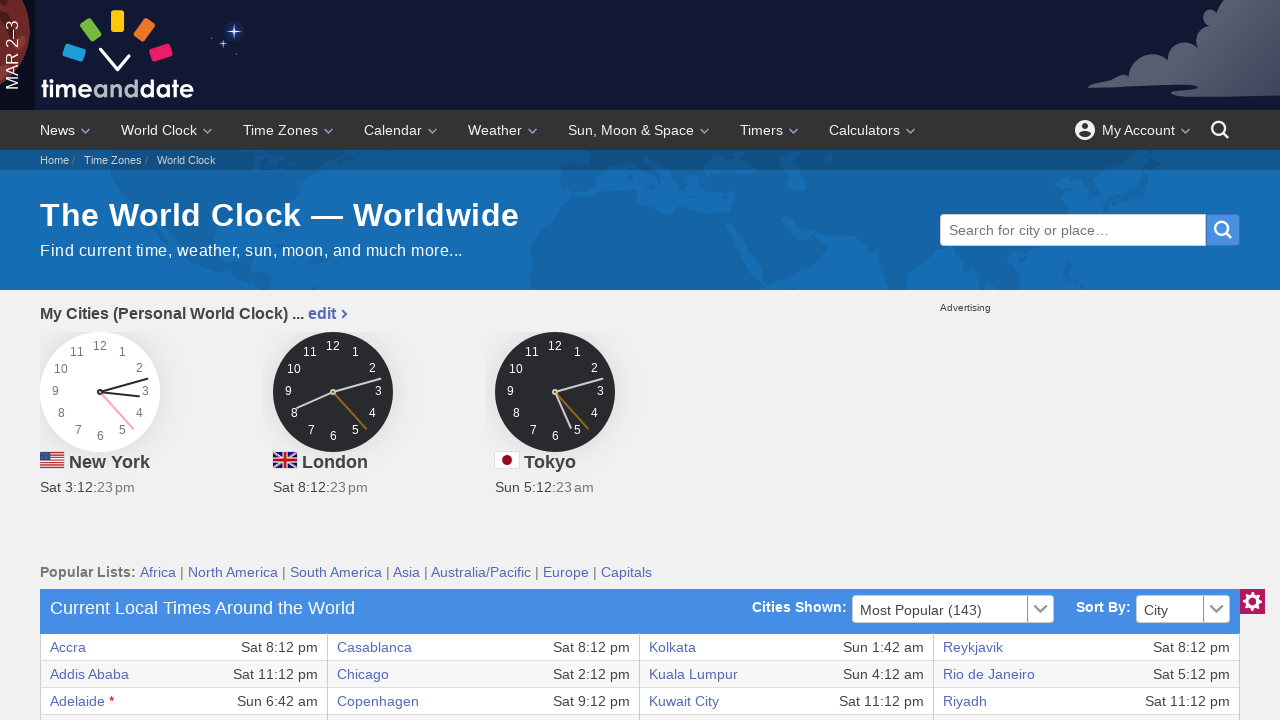

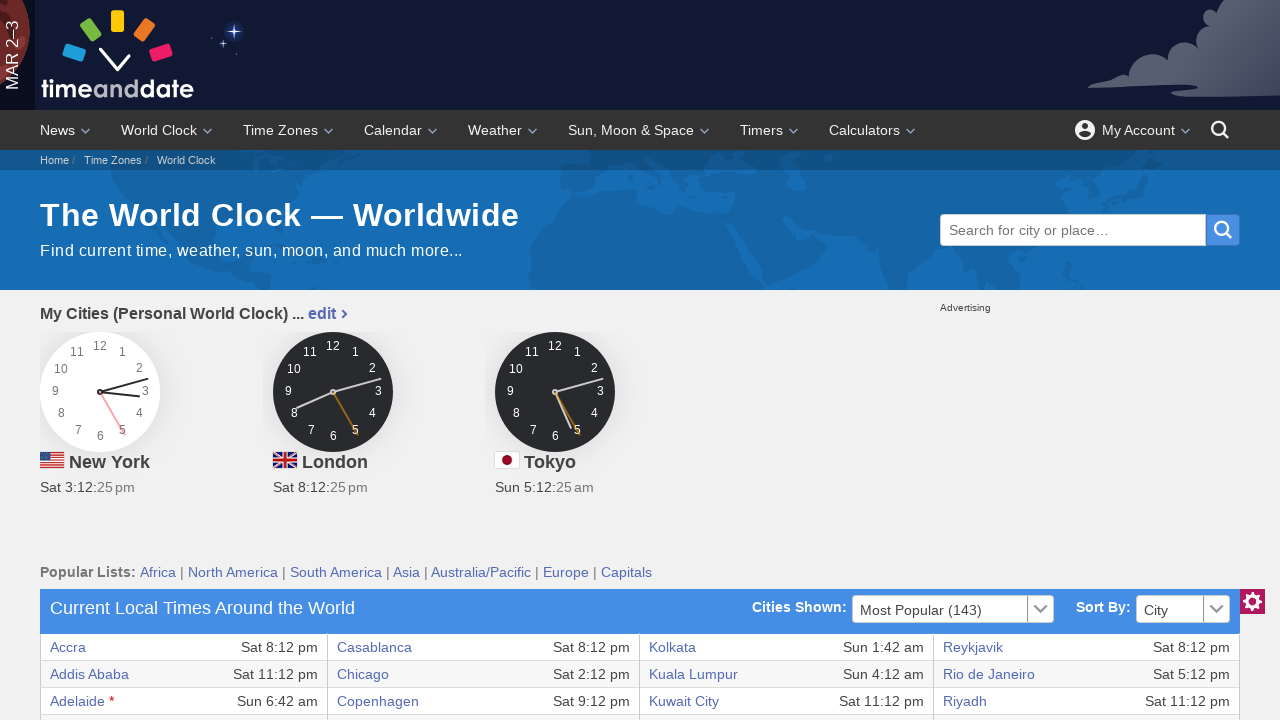